Tests iframe handling and drag-and-drop functionality by switching to an iframe and performing a drag-and-drop operation between two elements

Starting URL: http://jqueryui.com/droppable/

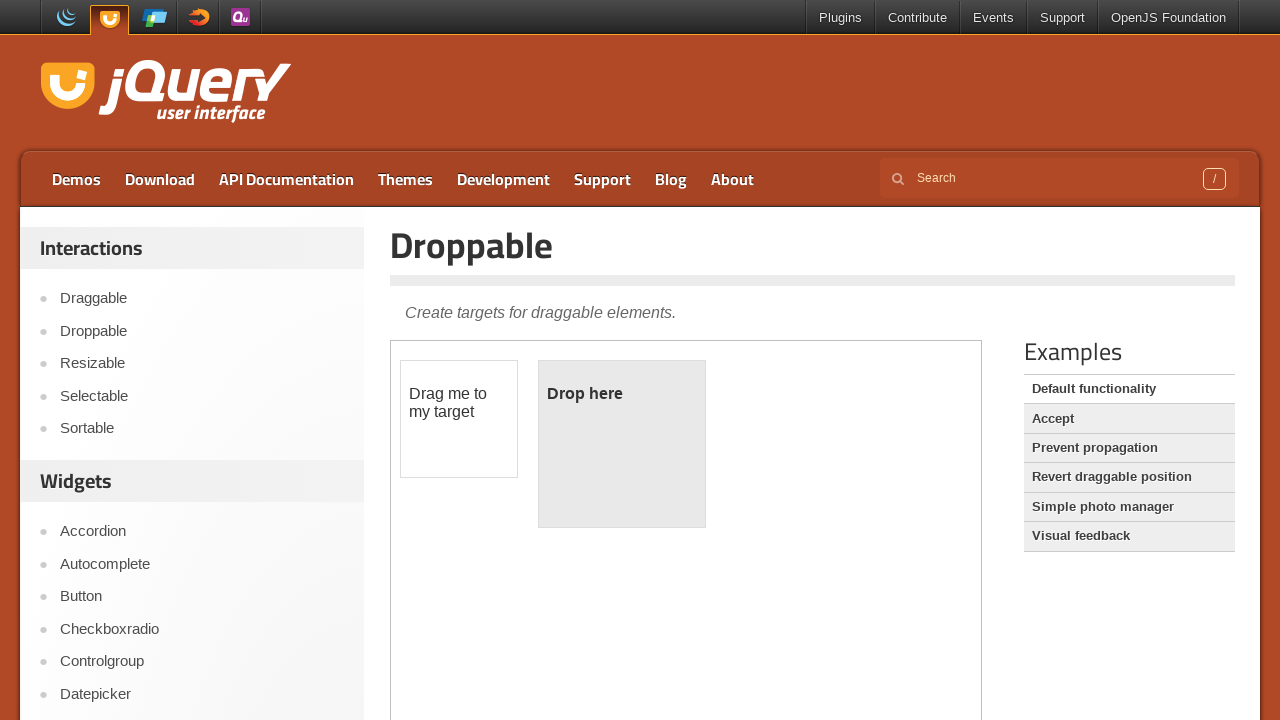

Located iframe with class 'demo-frame'
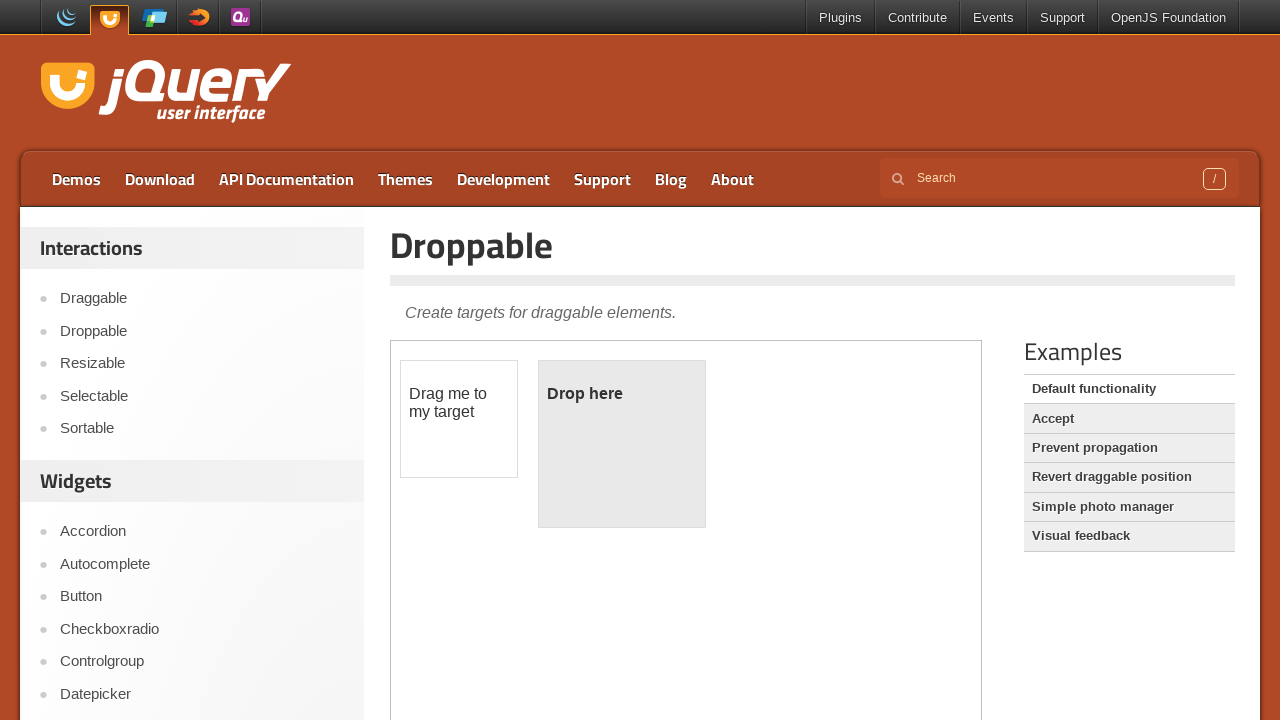

Located draggable element within iframe
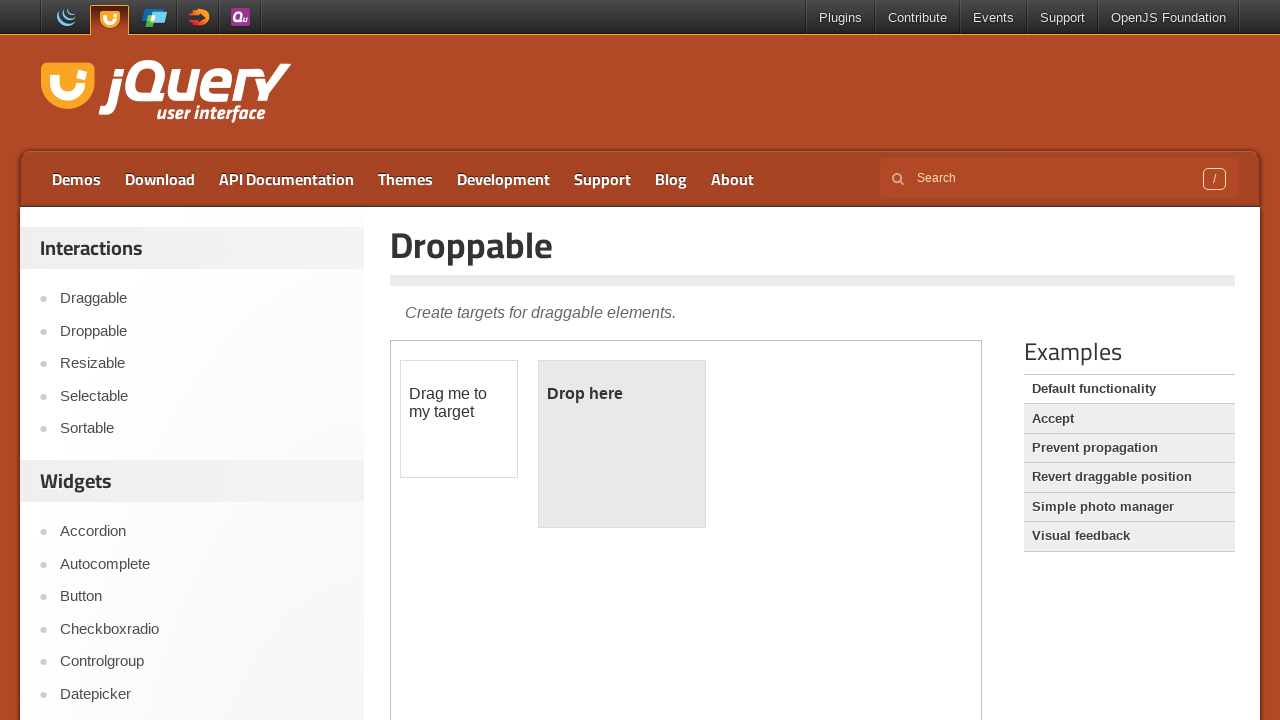

Located droppable target element within iframe
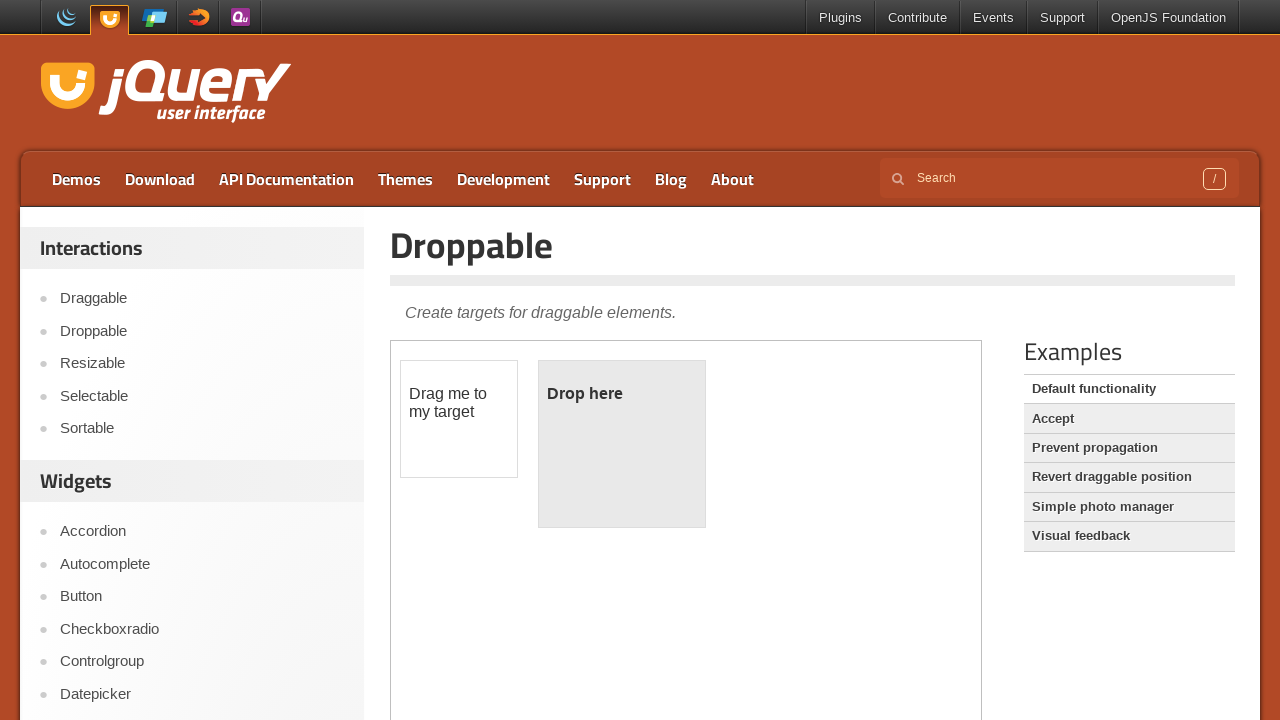

Performed drag-and-drop operation from draggable to droppable element at (622, 444)
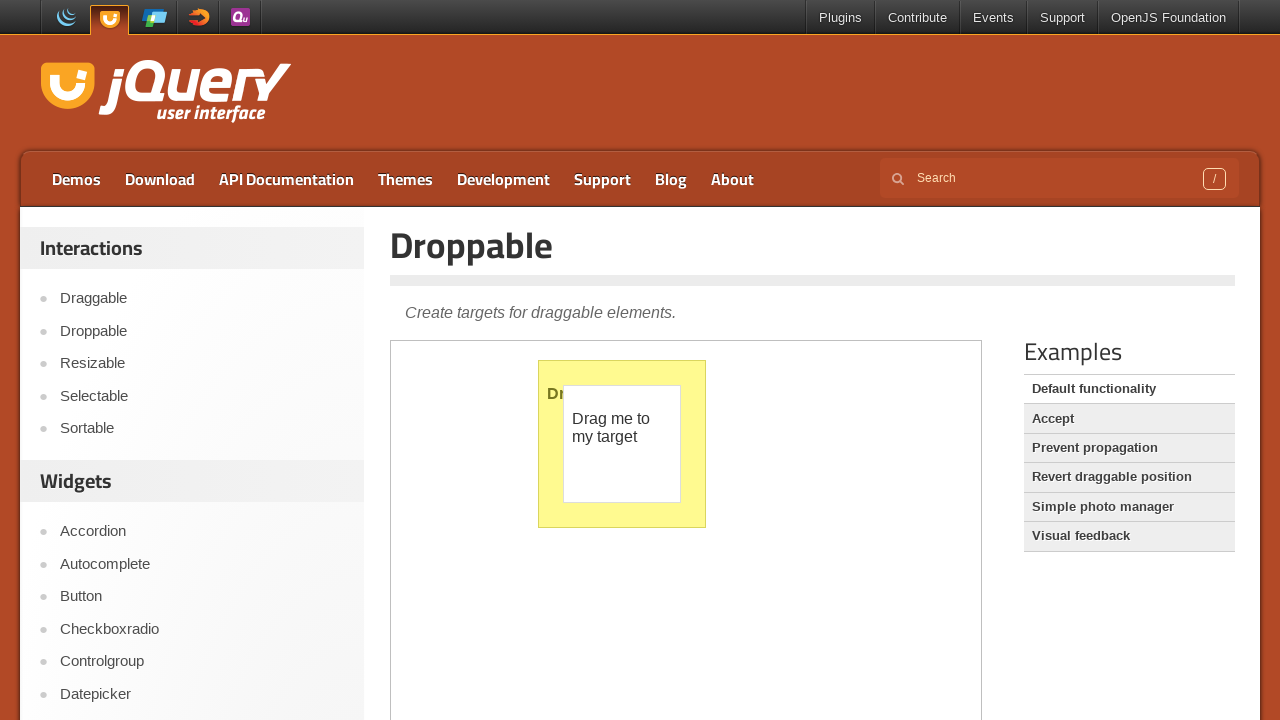

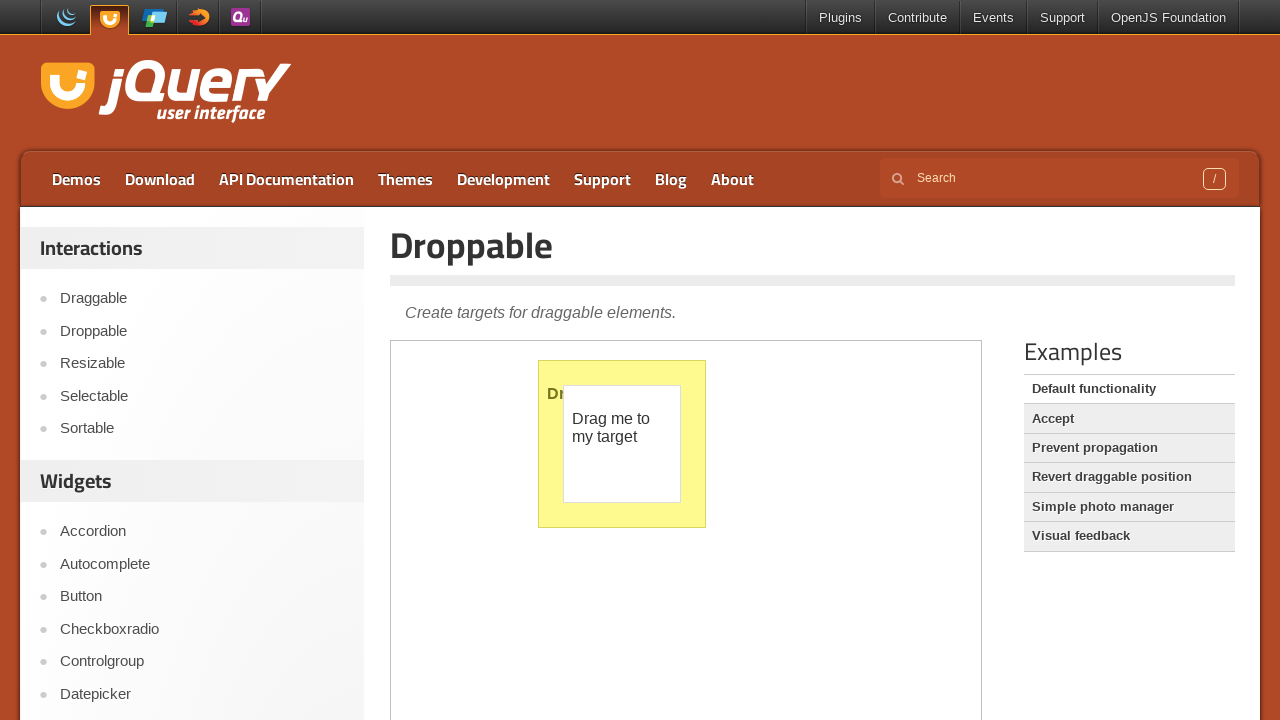